Tests date picker functionality by opening a date picker, selecting month and year from dropdowns, and clicking on a specific date

Starting URL: https://www.dummyticket.com/dummy-ticket-for-visa-application/

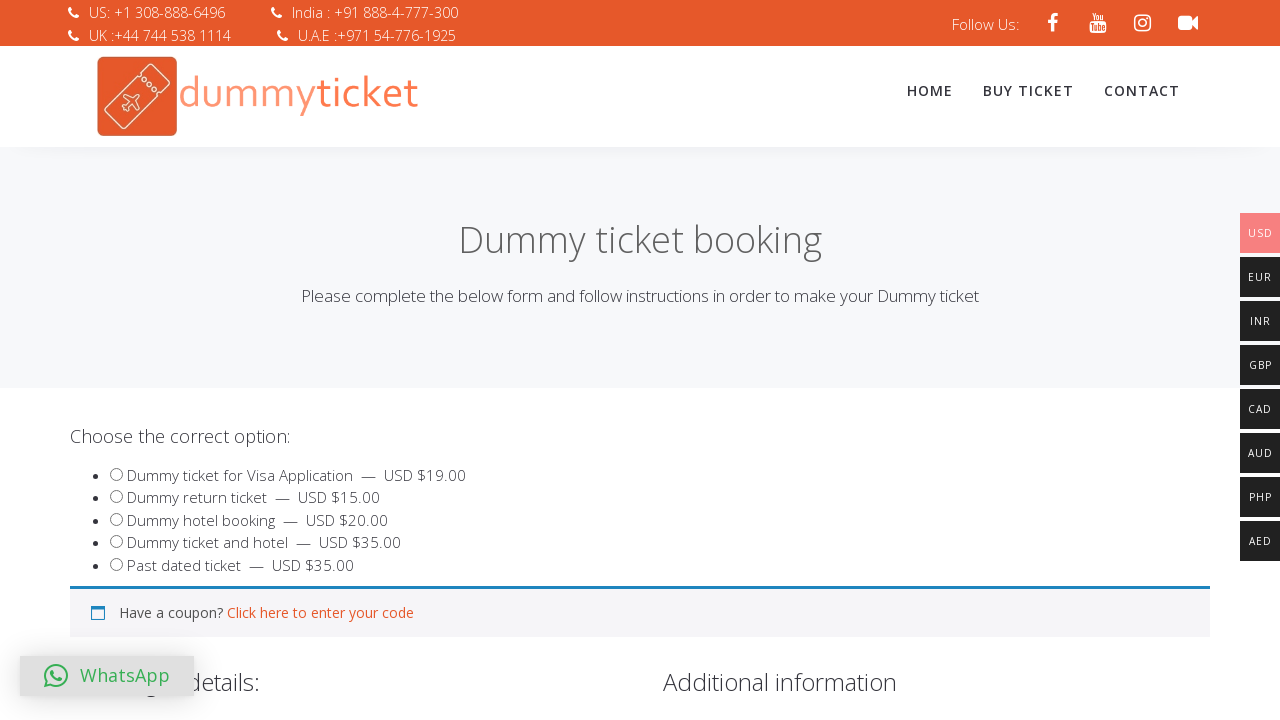

Clicked on date of birth field to open date picker at (344, 360) on #dob
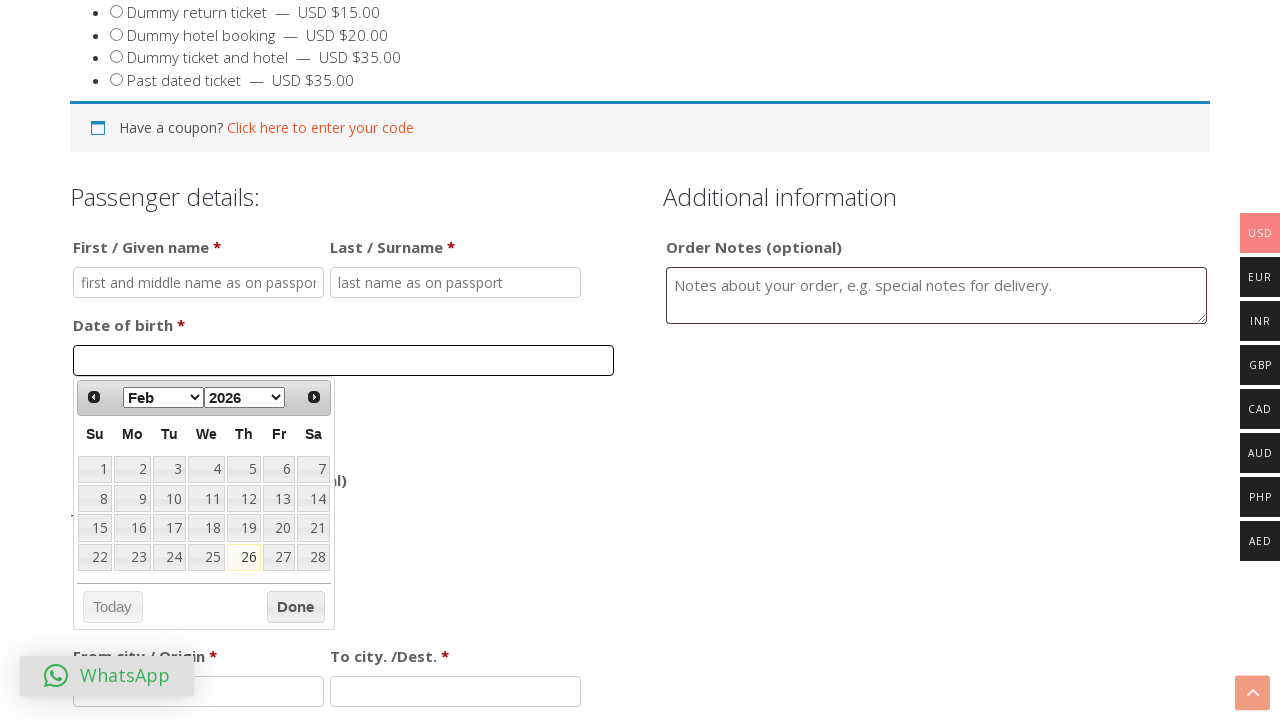

Selected October from month dropdown on select[aria-label='Select month']
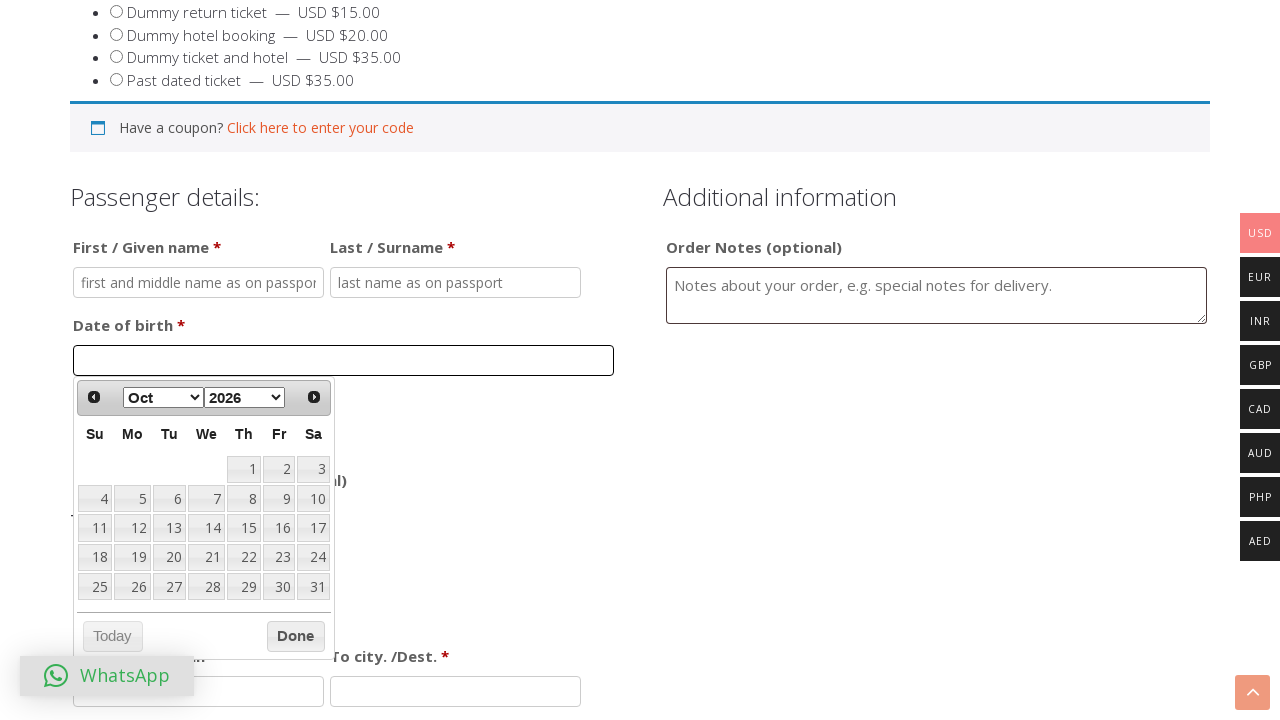

Selected 1990 from year dropdown on select[aria-label='Select year']
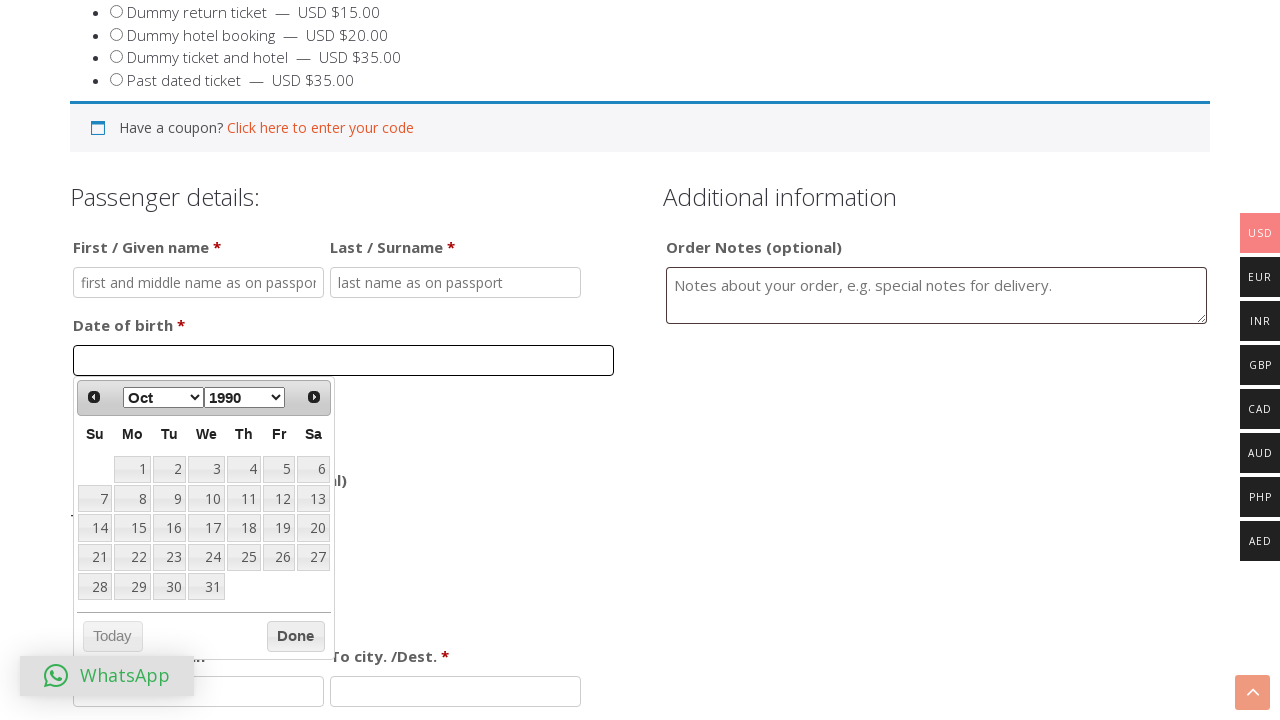

Clicked on the 10th day in the date picker calendar at (206, 499) on table.ui-datepicker-calendar td >> nth=10
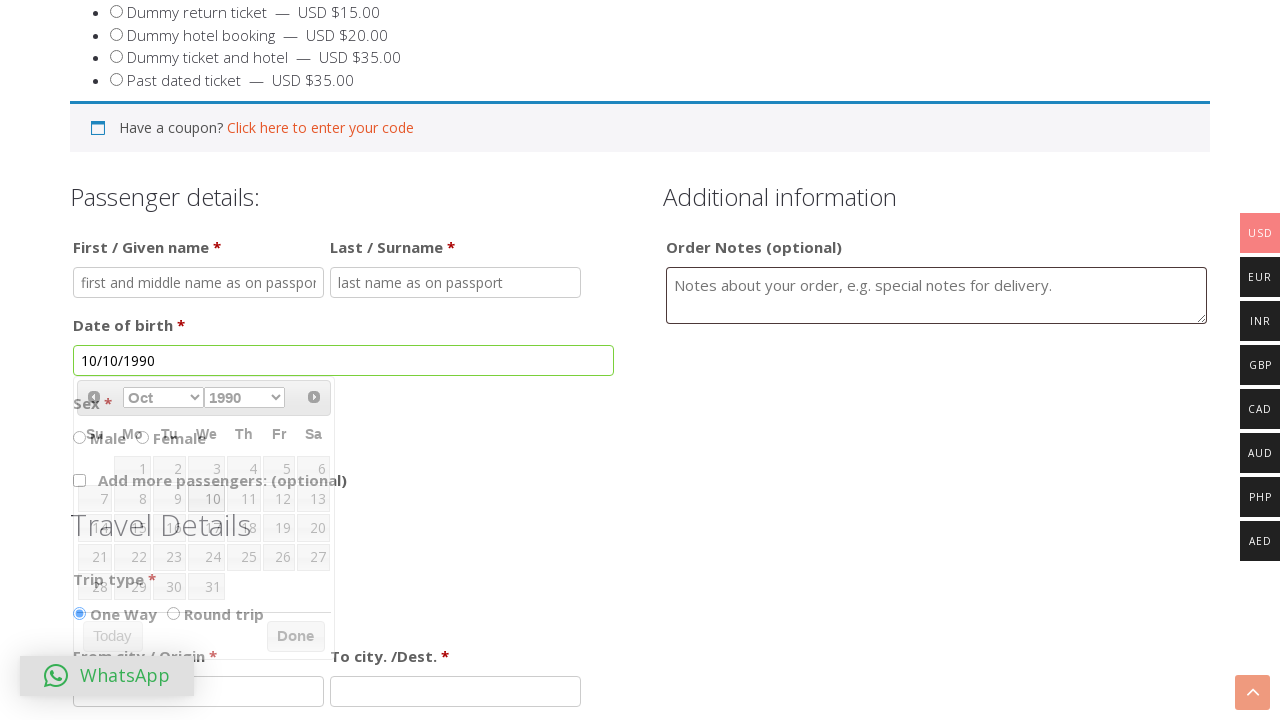

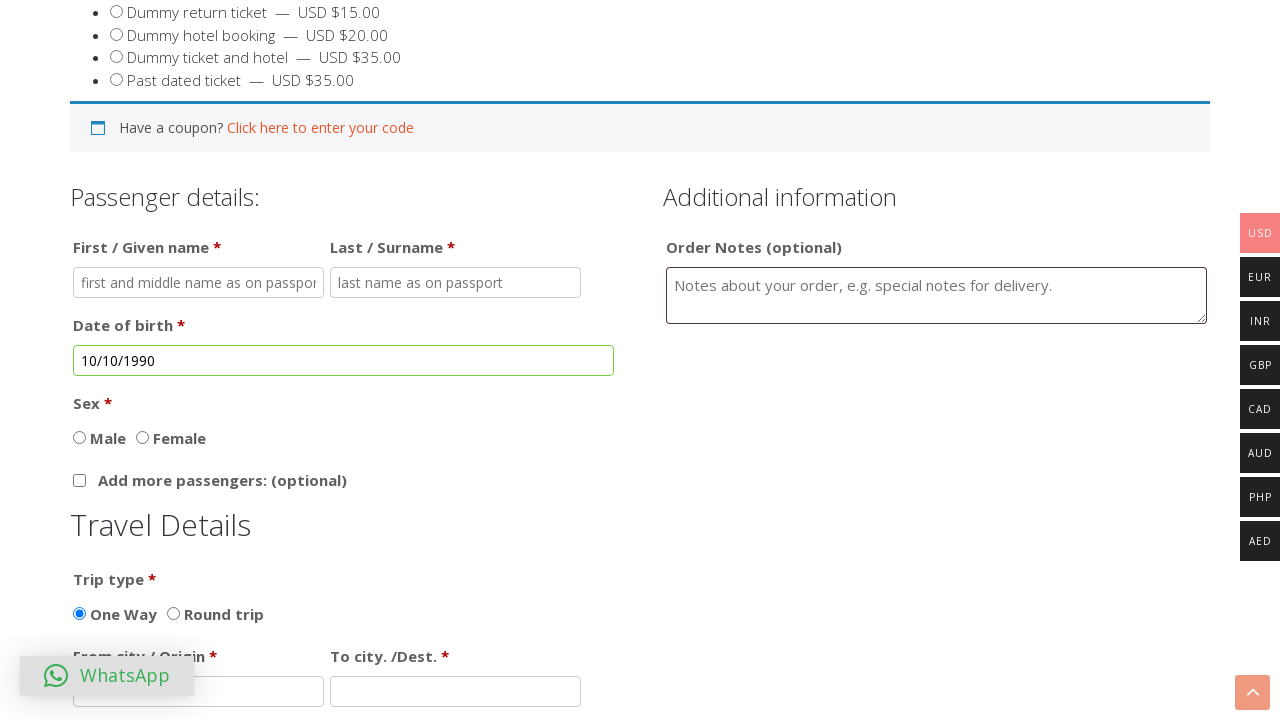